Tests dynamic controls functionality by clicking a toggle button to hide and show a checkbox, verifying the checkbox disappears and reappears

Starting URL: https://v1.training-support.net/selenium/dynamic-controls

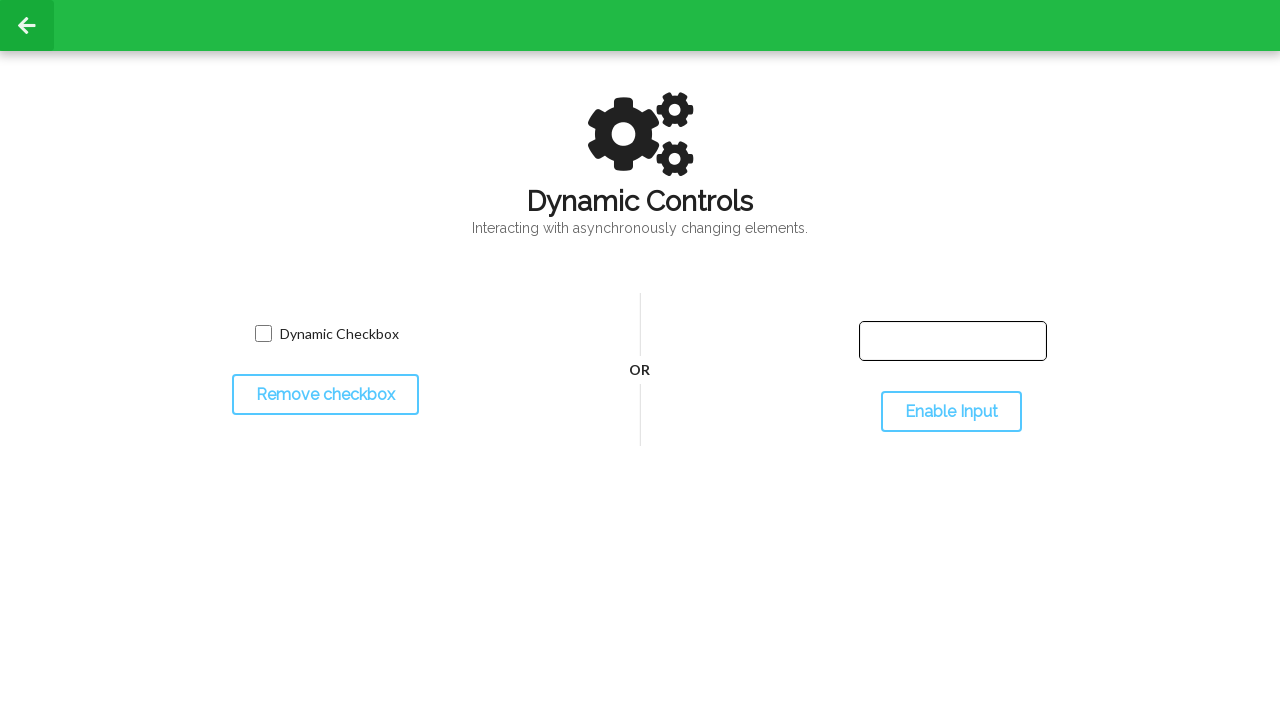

Clicked toggle button to hide the checkbox at (325, 395) on #toggleCheckbox
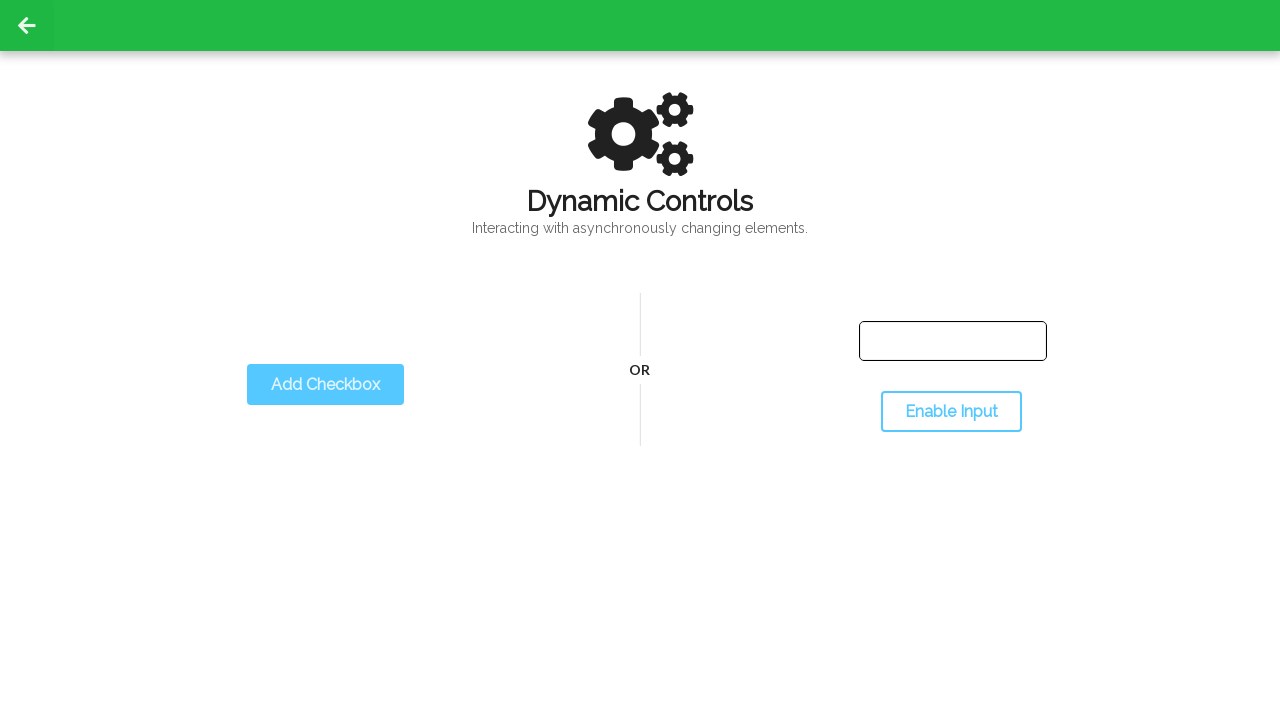

Checkbox disappeared after toggle
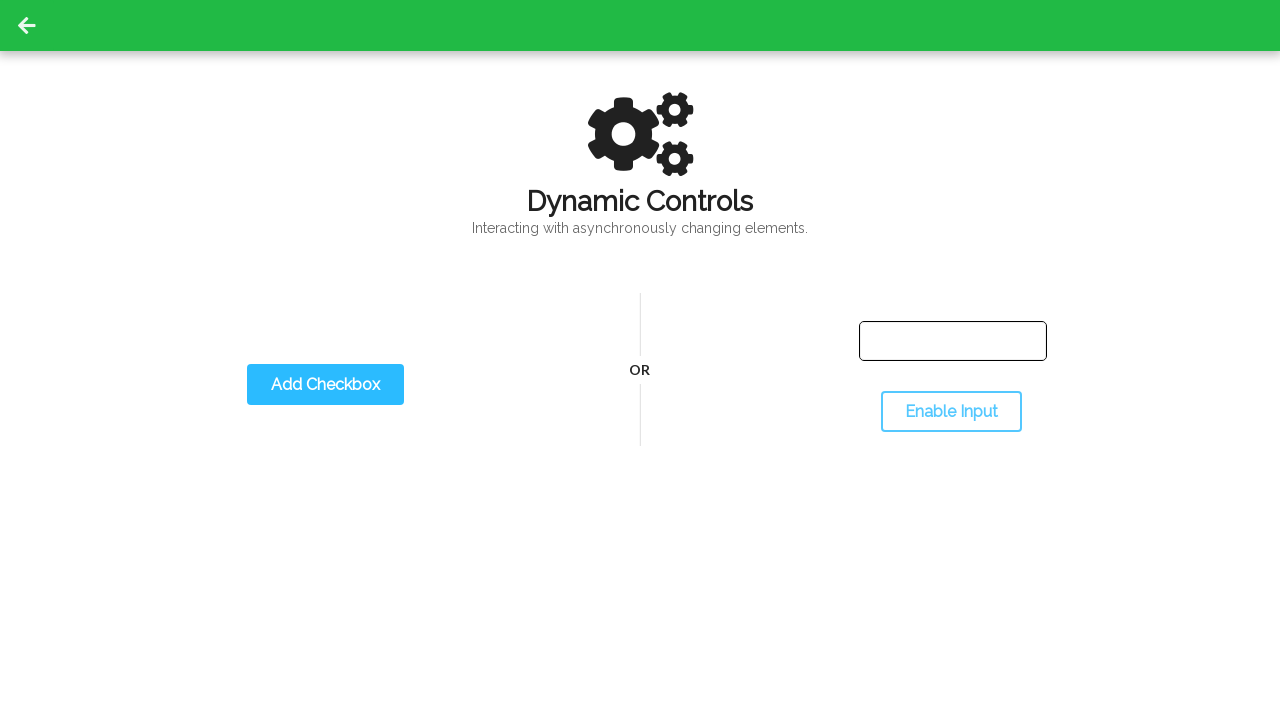

Clicked toggle button to show the checkbox at (325, 385) on #toggleCheckbox
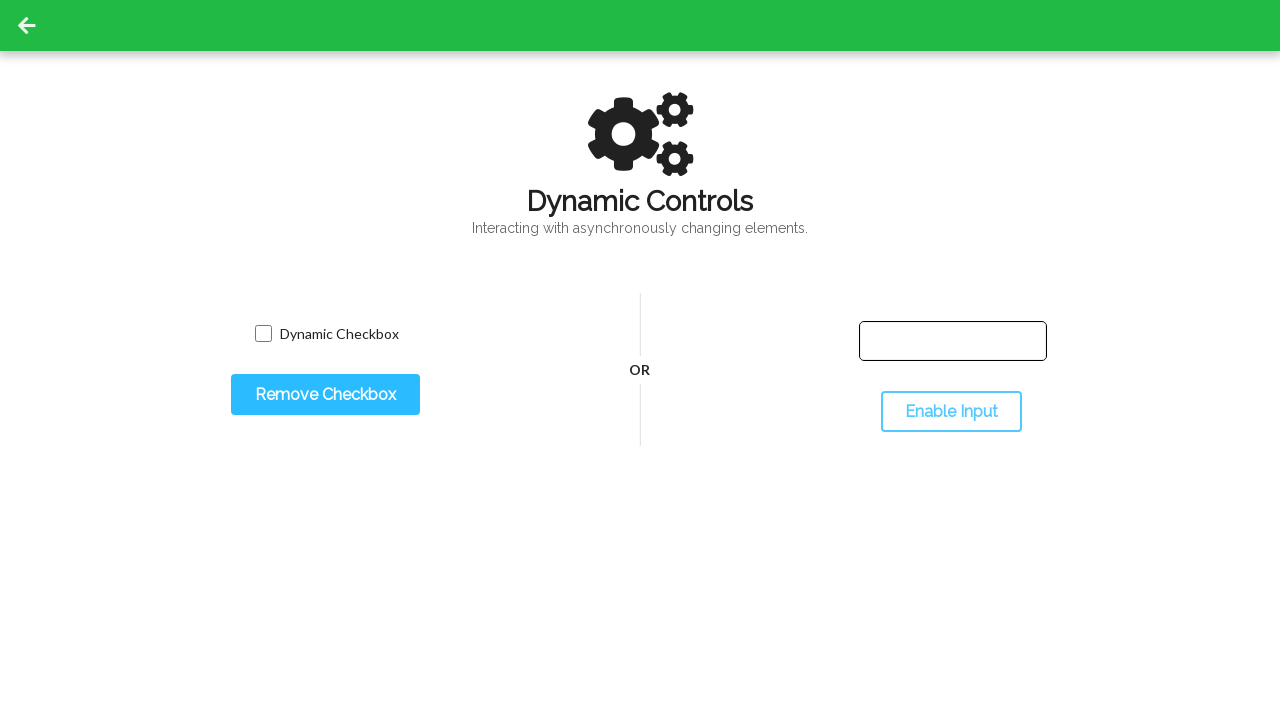

Checkbox reappeared after second toggle
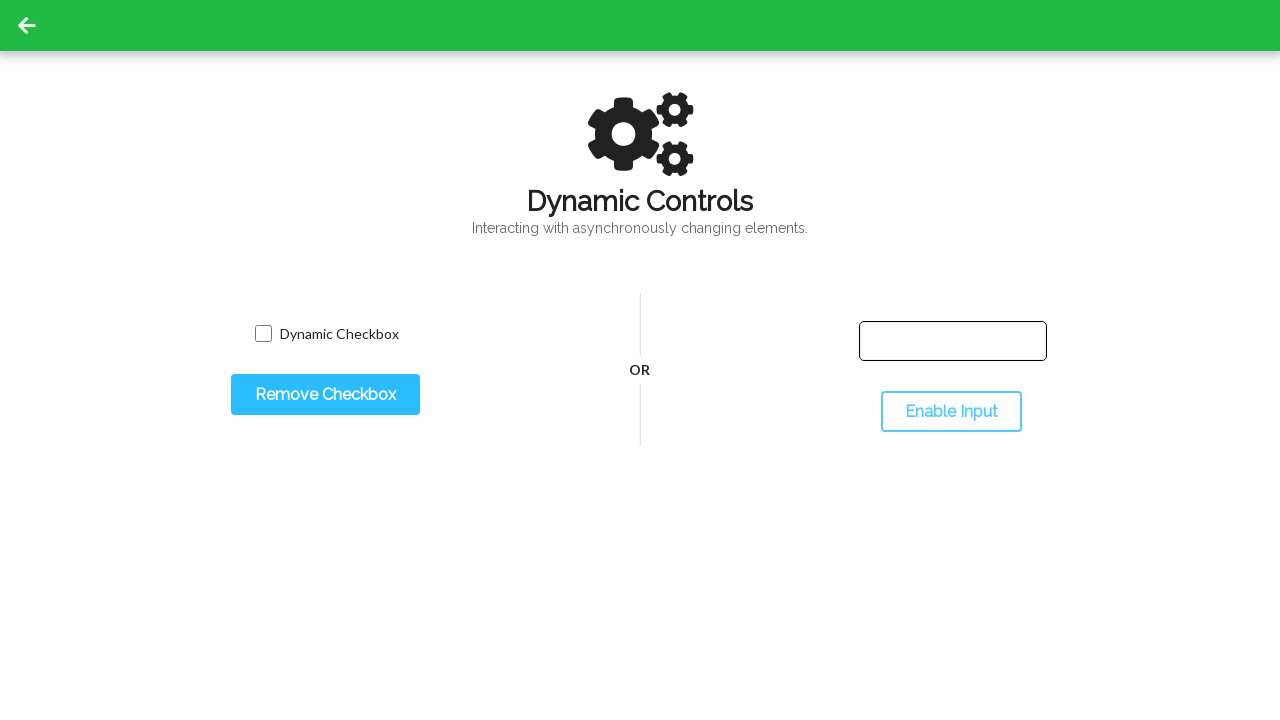

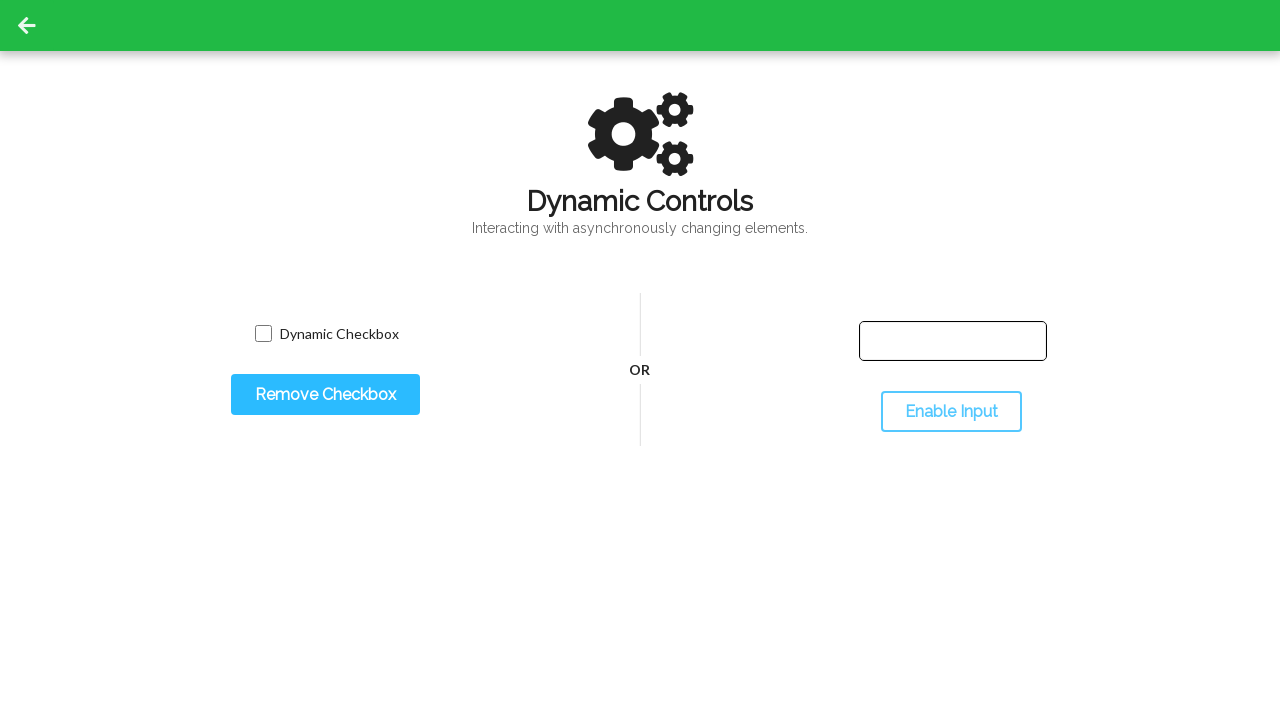